Tests flight search functionality by selecting departure city (Paris) and destination city (London), then verifying the results page shows the correct flight route.

Starting URL: https://blazedemo.com

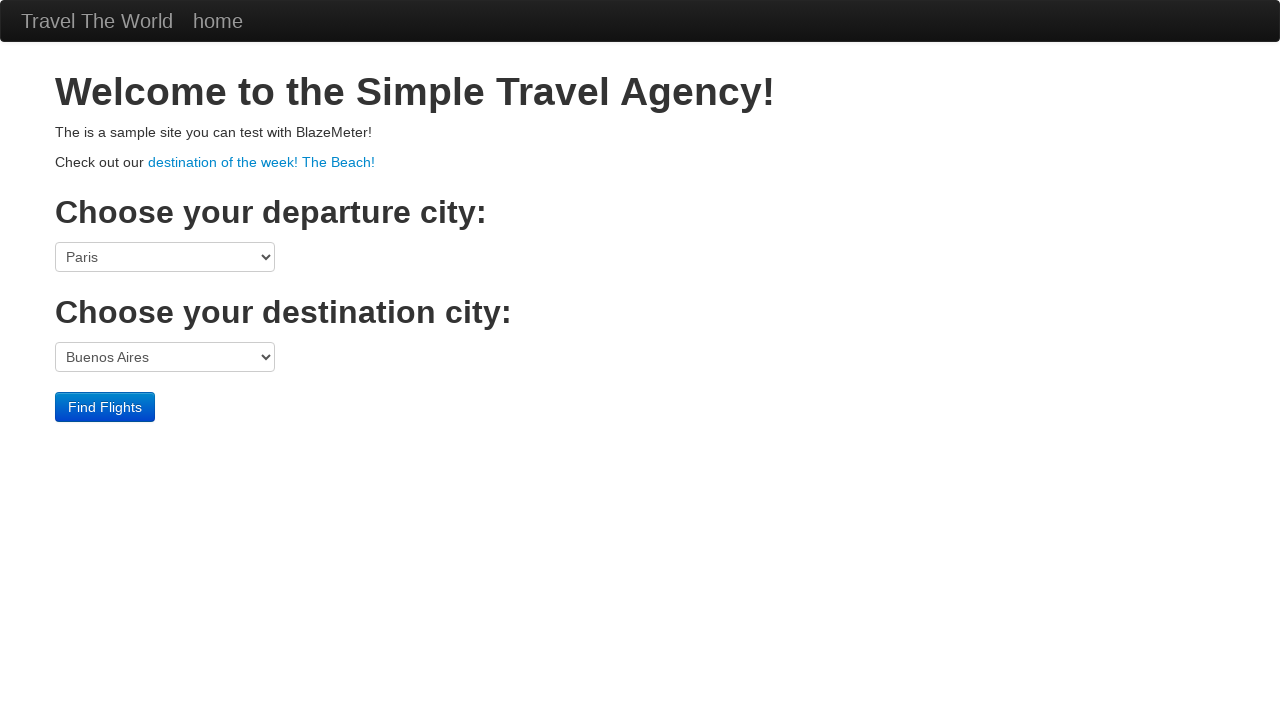

Selected Paris as departure city on select[name='fromPort']
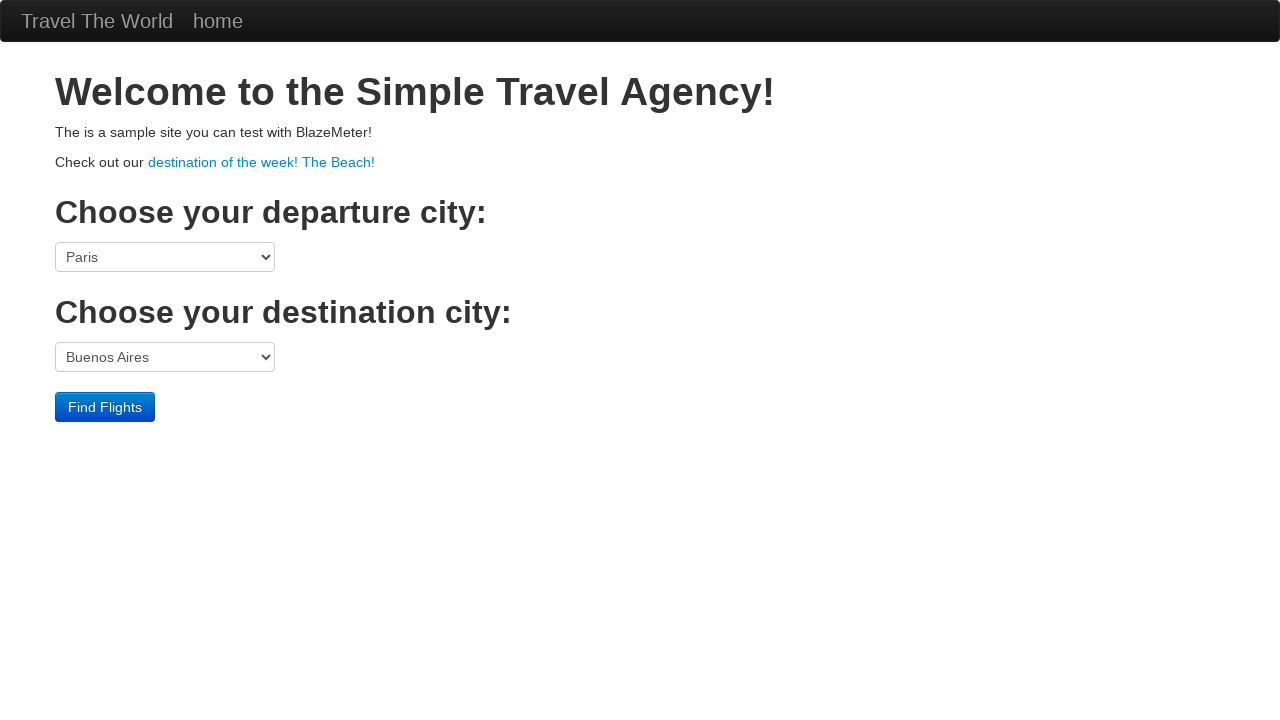

Selected London as destination city on select[name='toPort']
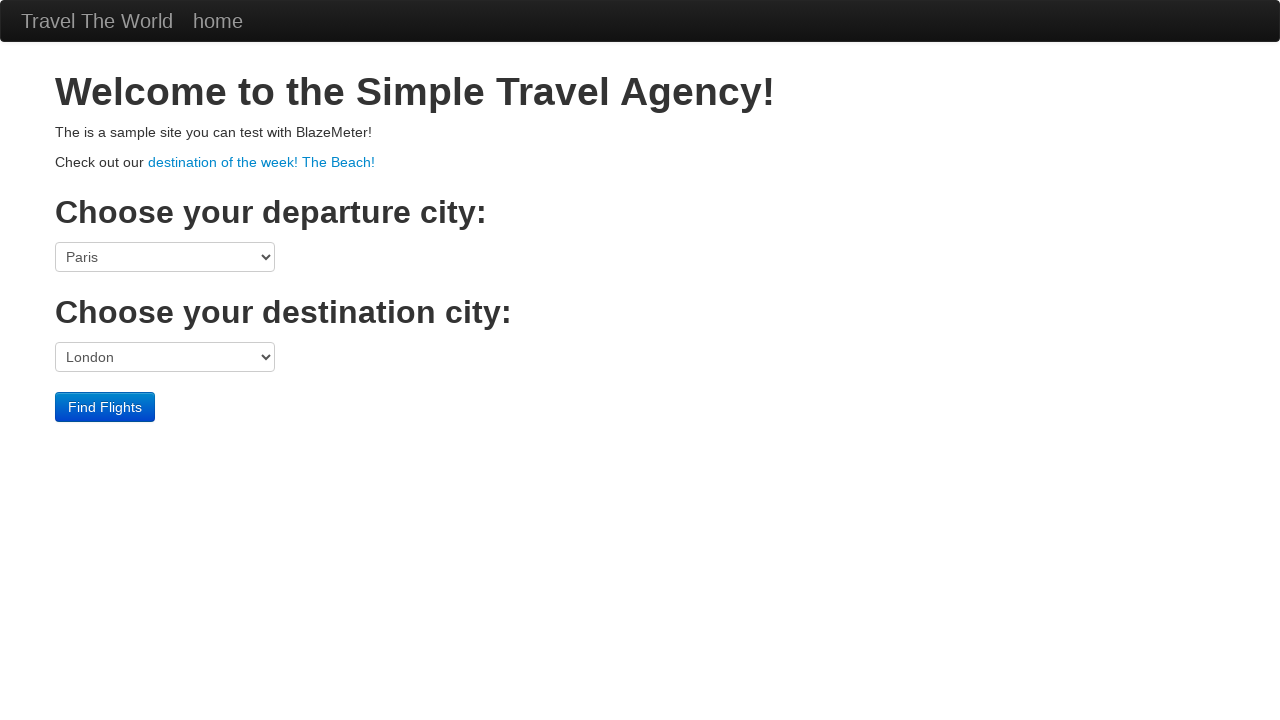

Clicked Find Flights button at (105, 407) on input[value='Find Flights']
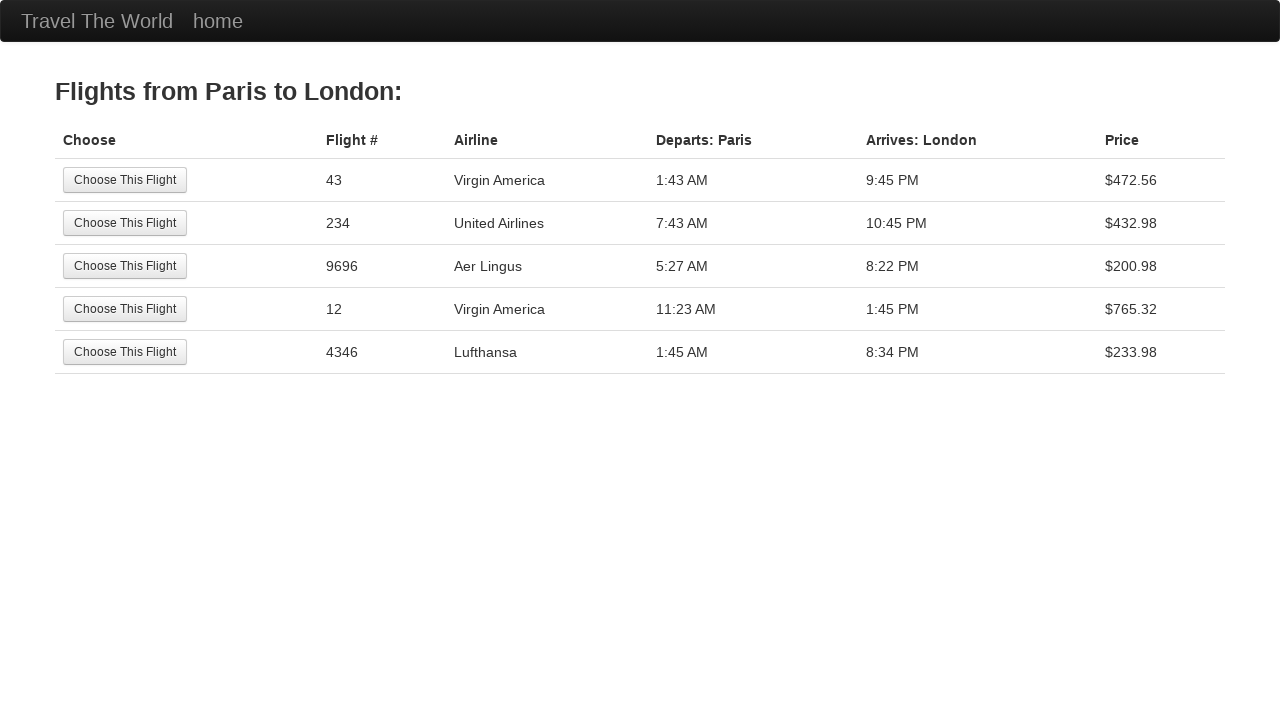

Results page loaded with heading visible
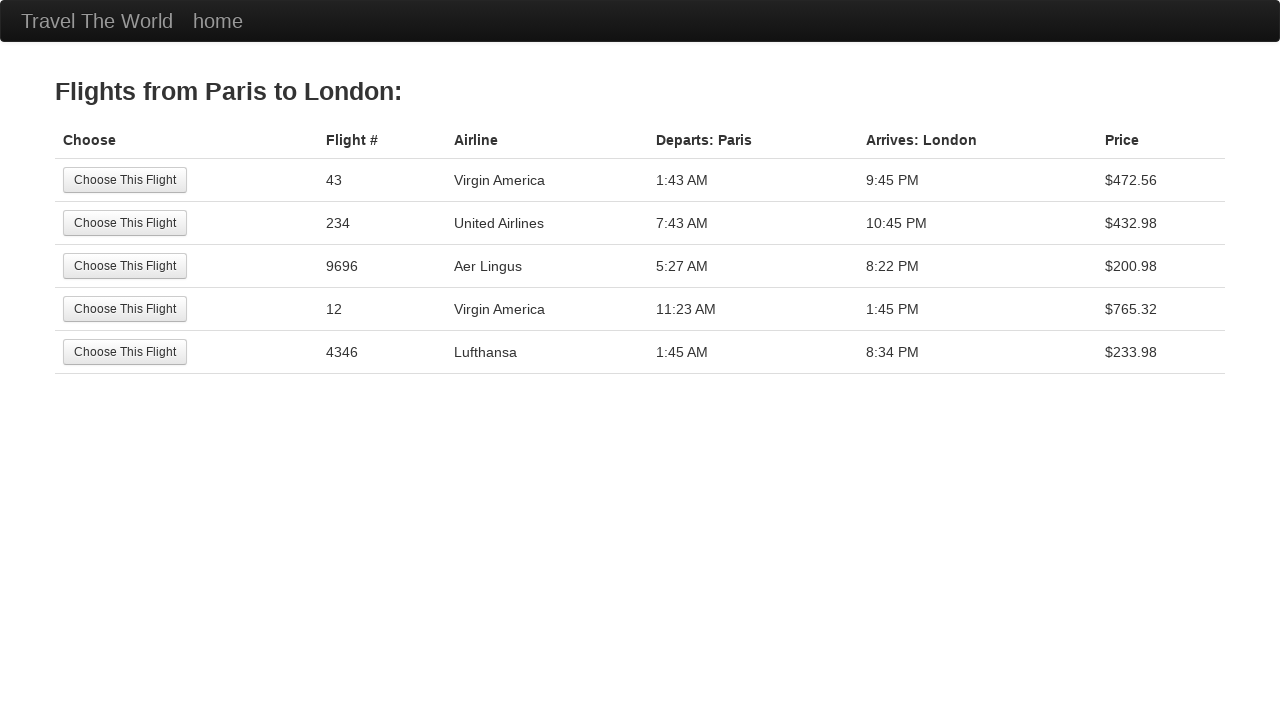

Retrieved heading text from results page
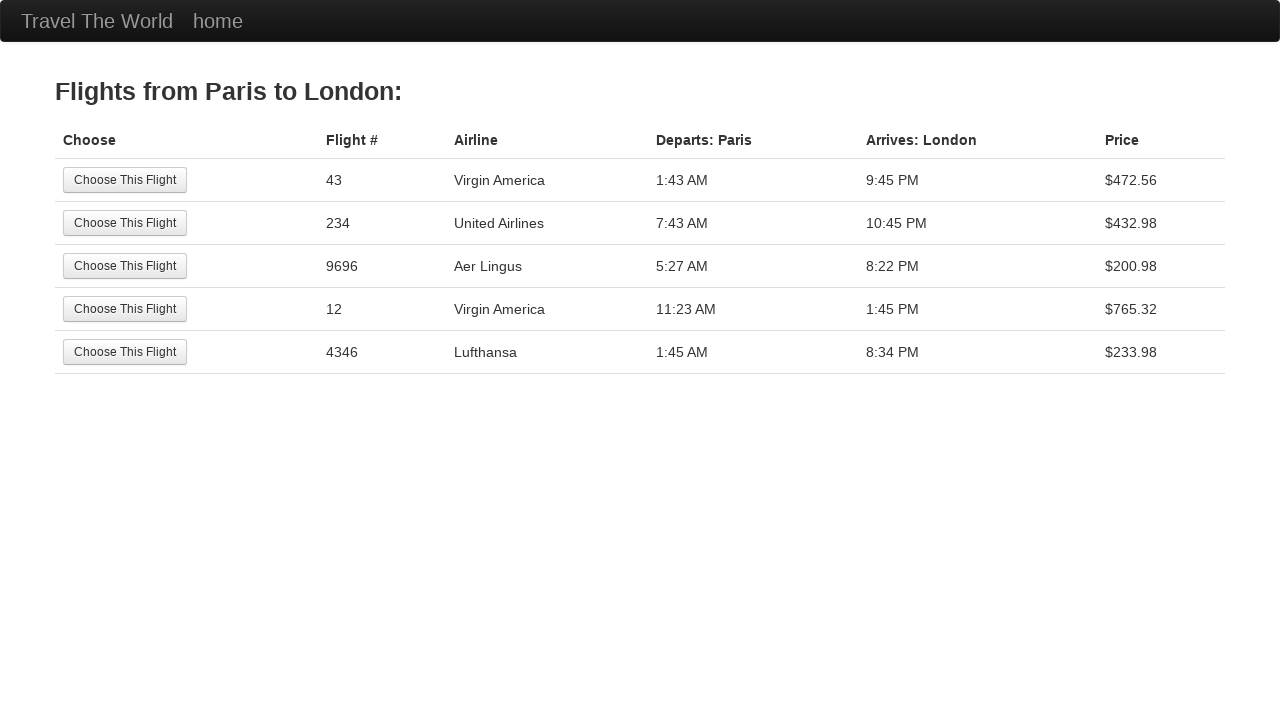

Verified heading matches expected route: 'Flights from Paris to London:'
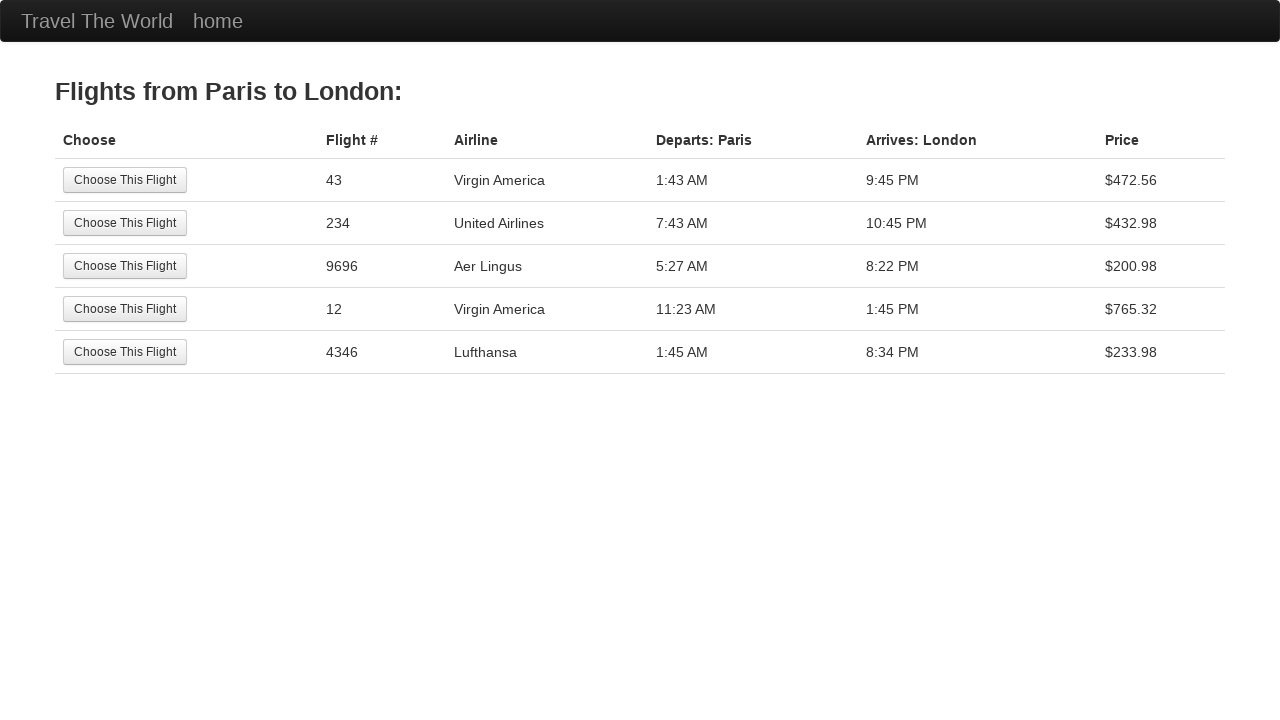

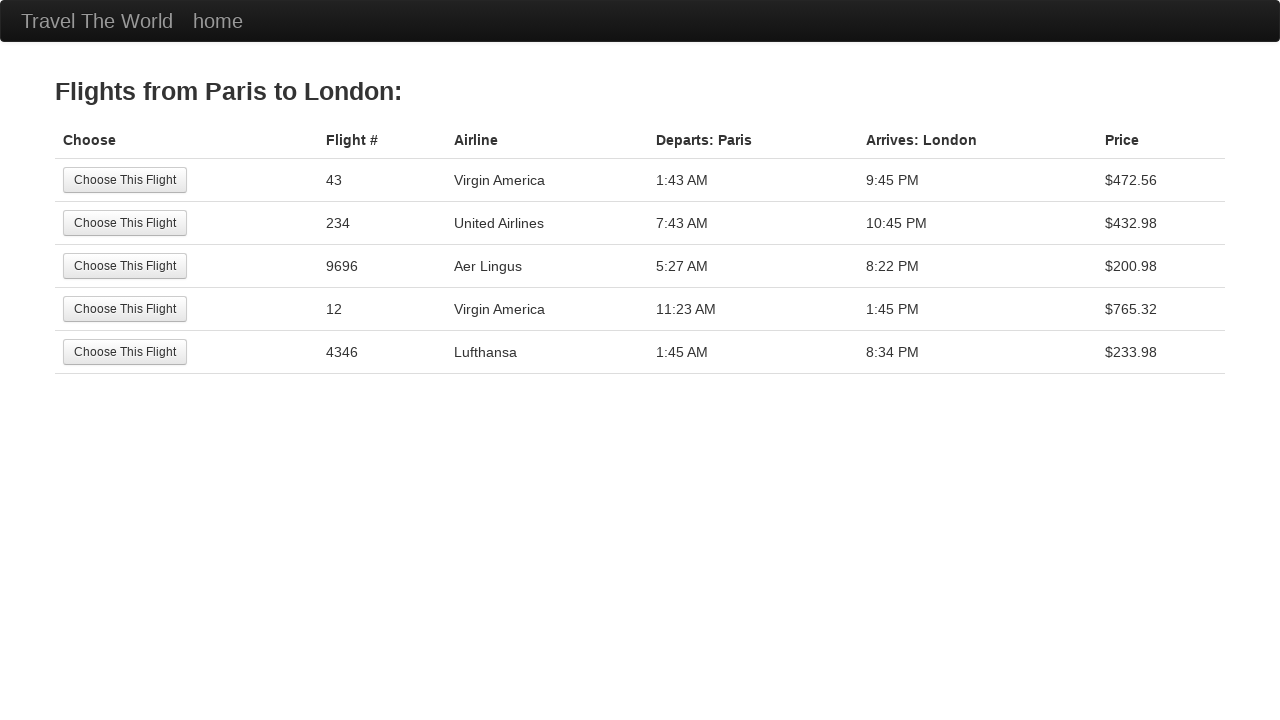